Tests navigation on the Playwright documentation site by verifying the homepage title and clicking through to the Installation page

Starting URL: https://playwright.dev

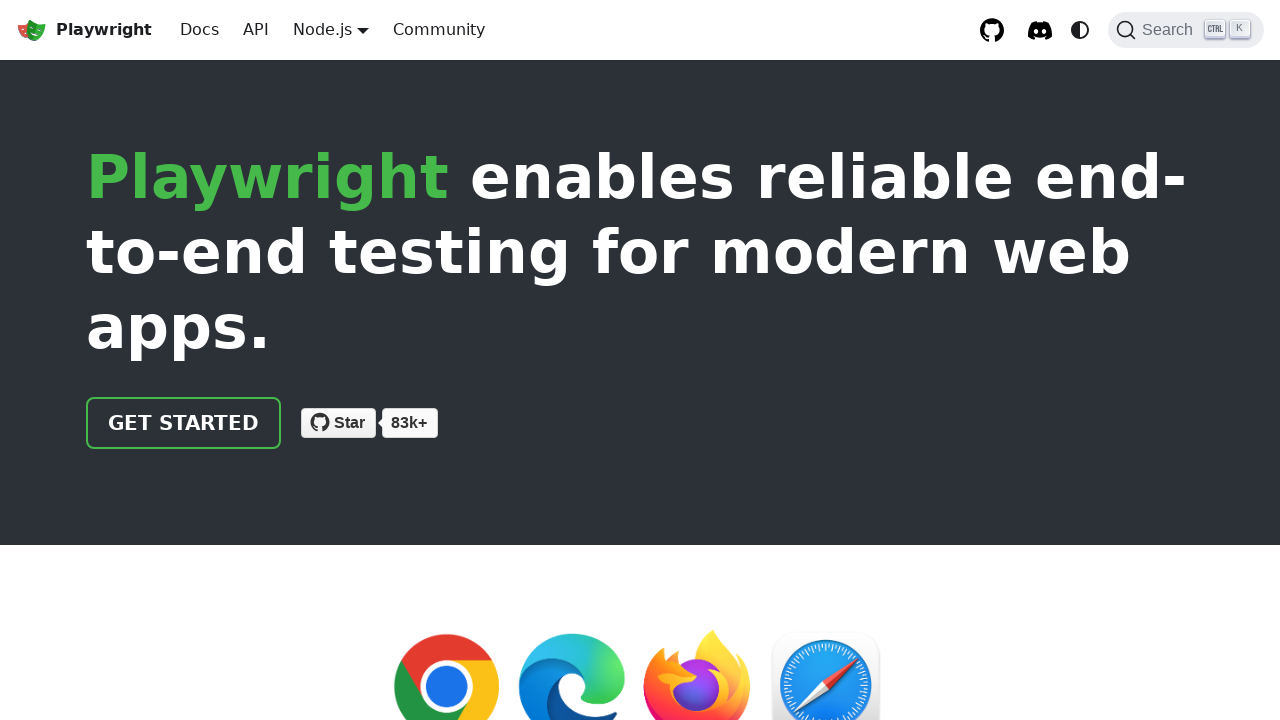

Verified homepage title contains 'Playwright'
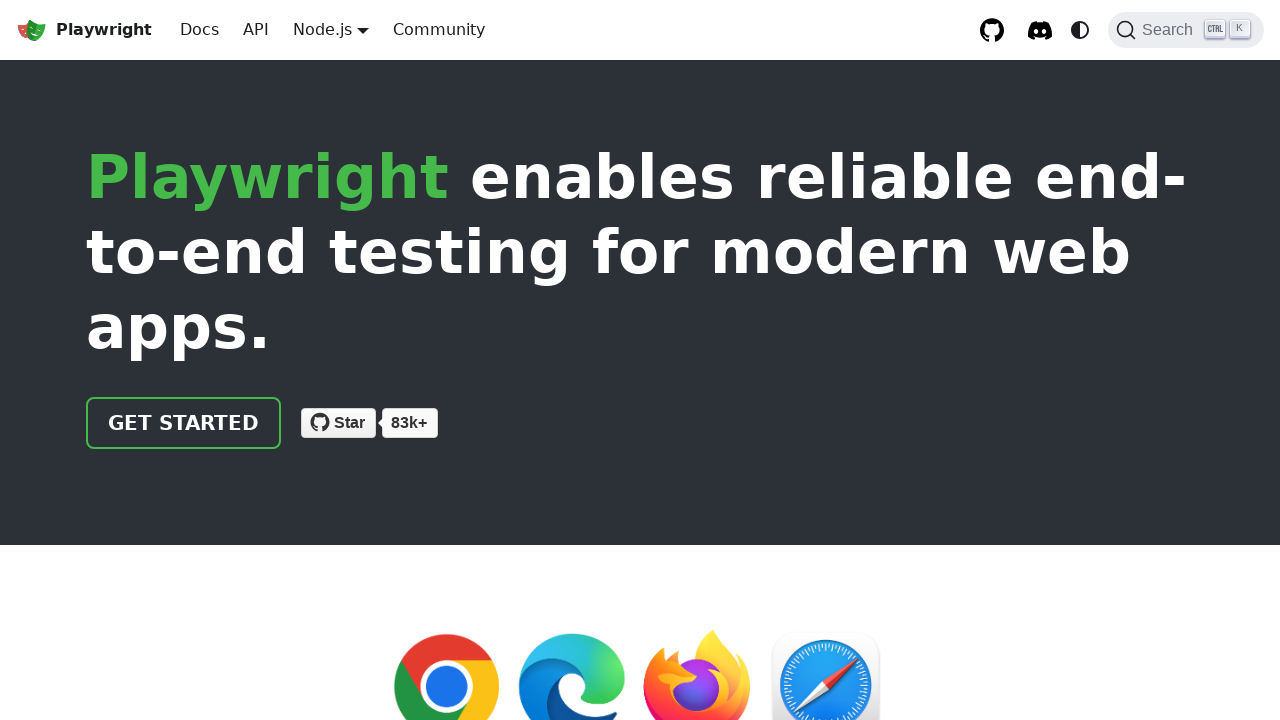

Clicked on Docs/Get Started link in header at (184, 423) on xpath=//html/body/div/div[2]/header/div/div/a
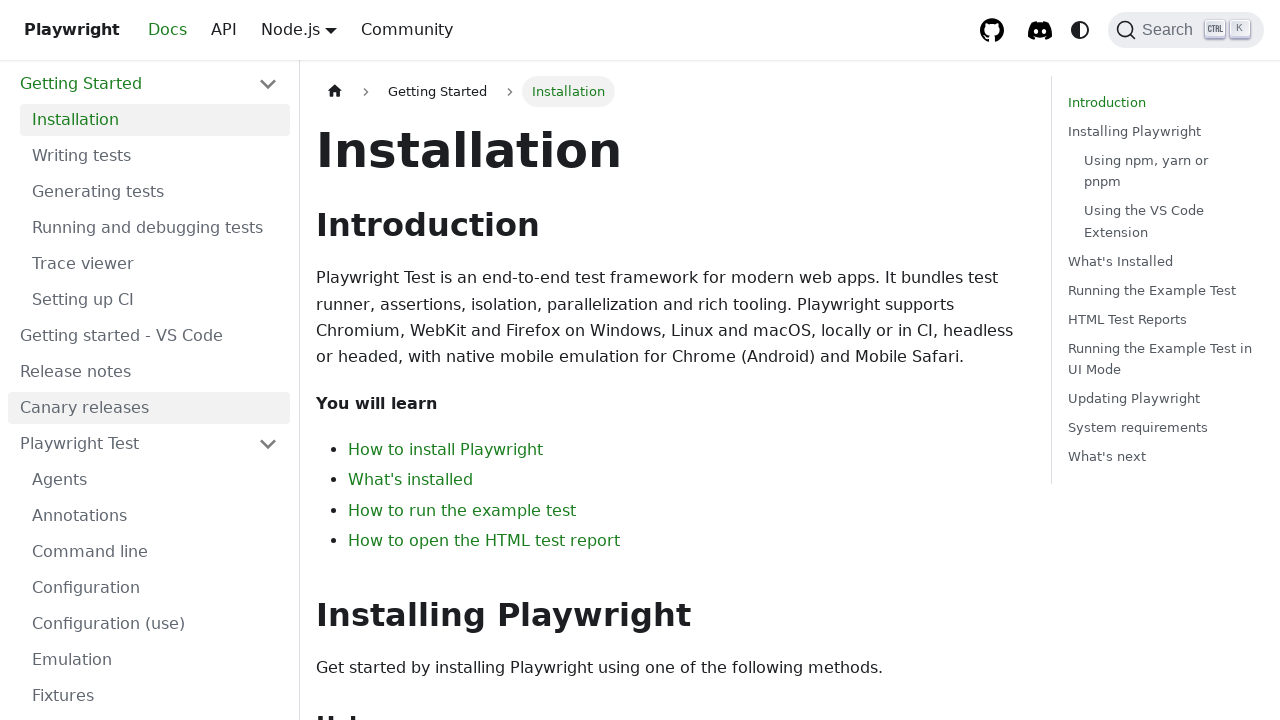

Verified navigation to Installation page
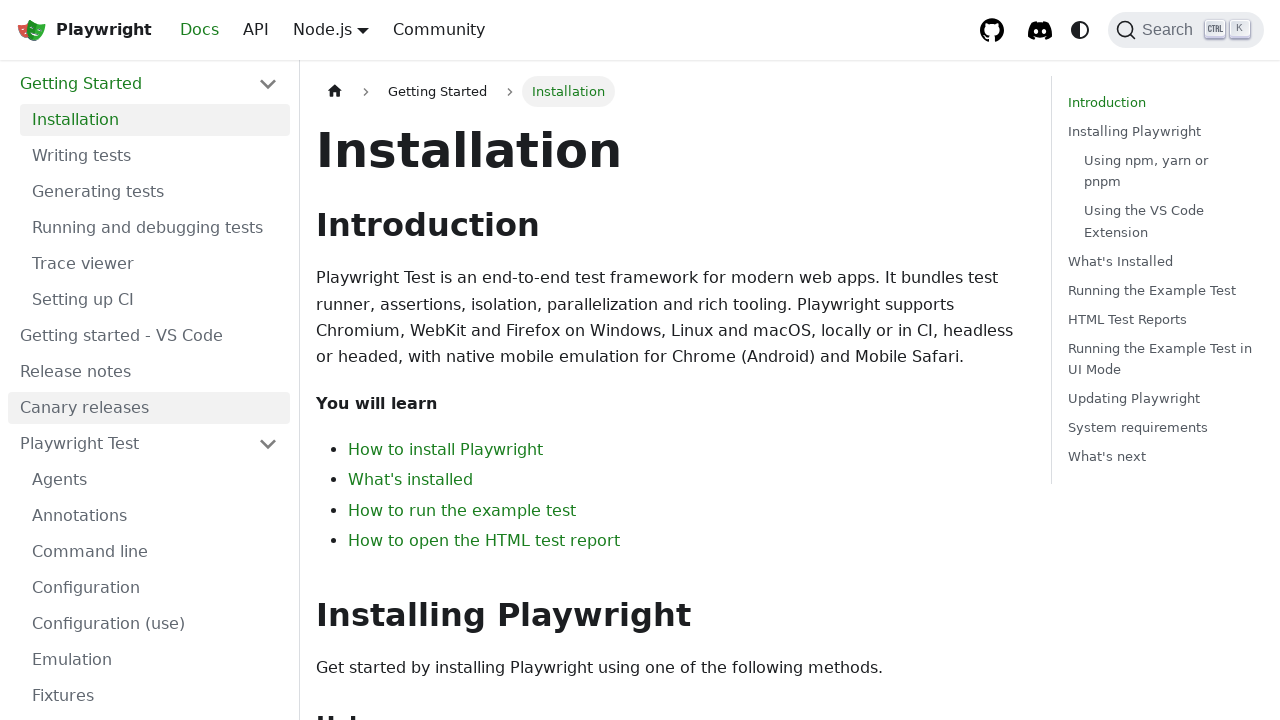

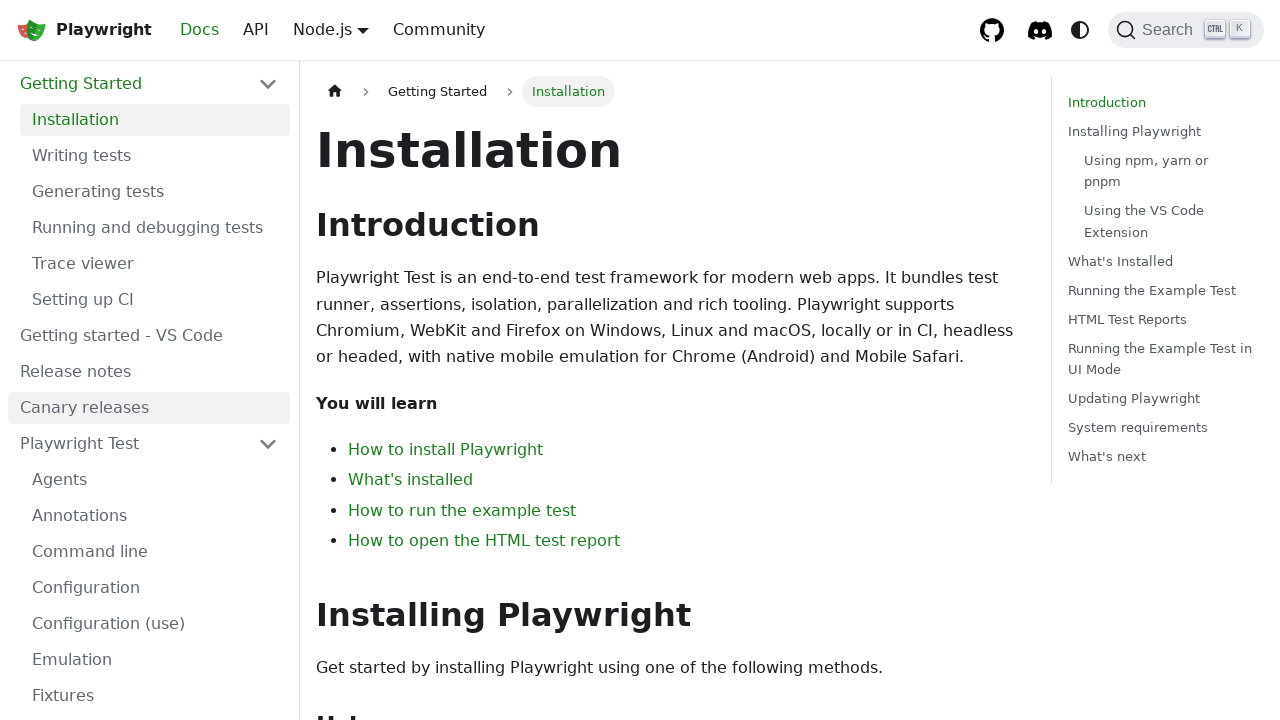